Tests that entering two equal sides (7, 5, 7) correctly identifies an isosceles triangle

Starting URL: https://testpages.eviltester.com/styled/apps/triangle/triangle001.html

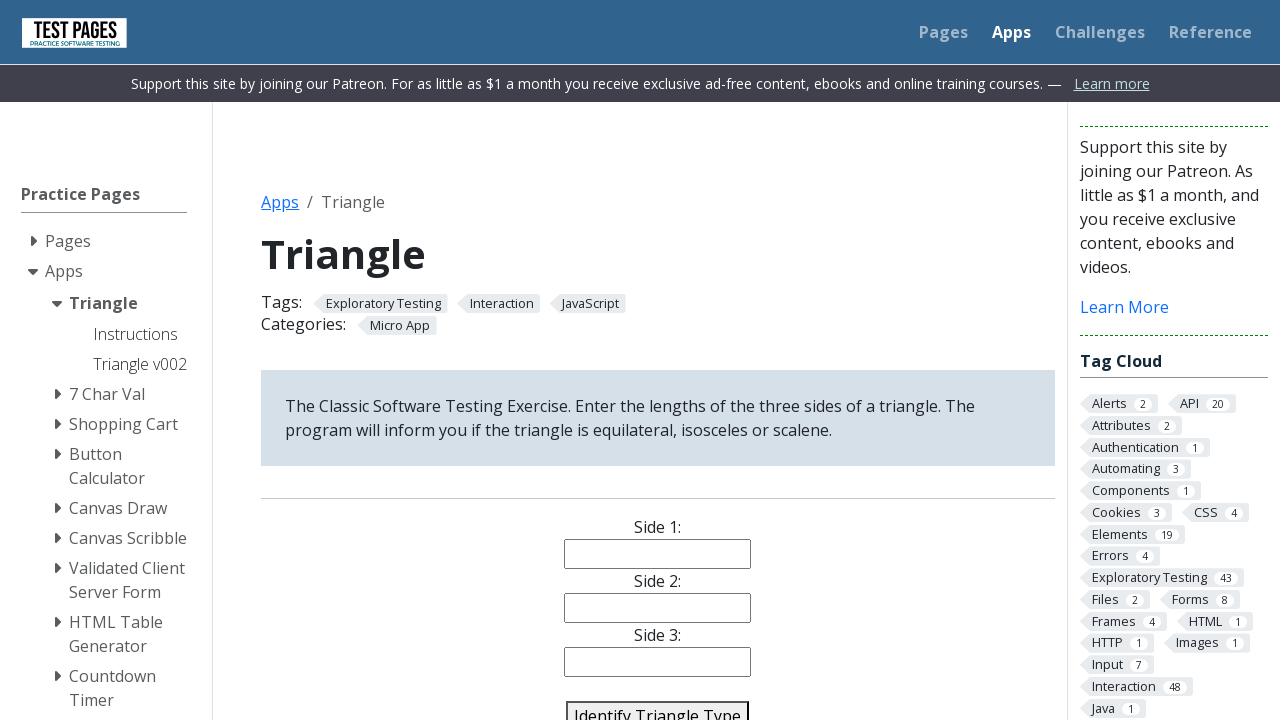

Filled side 1 field with value 7 on #side1
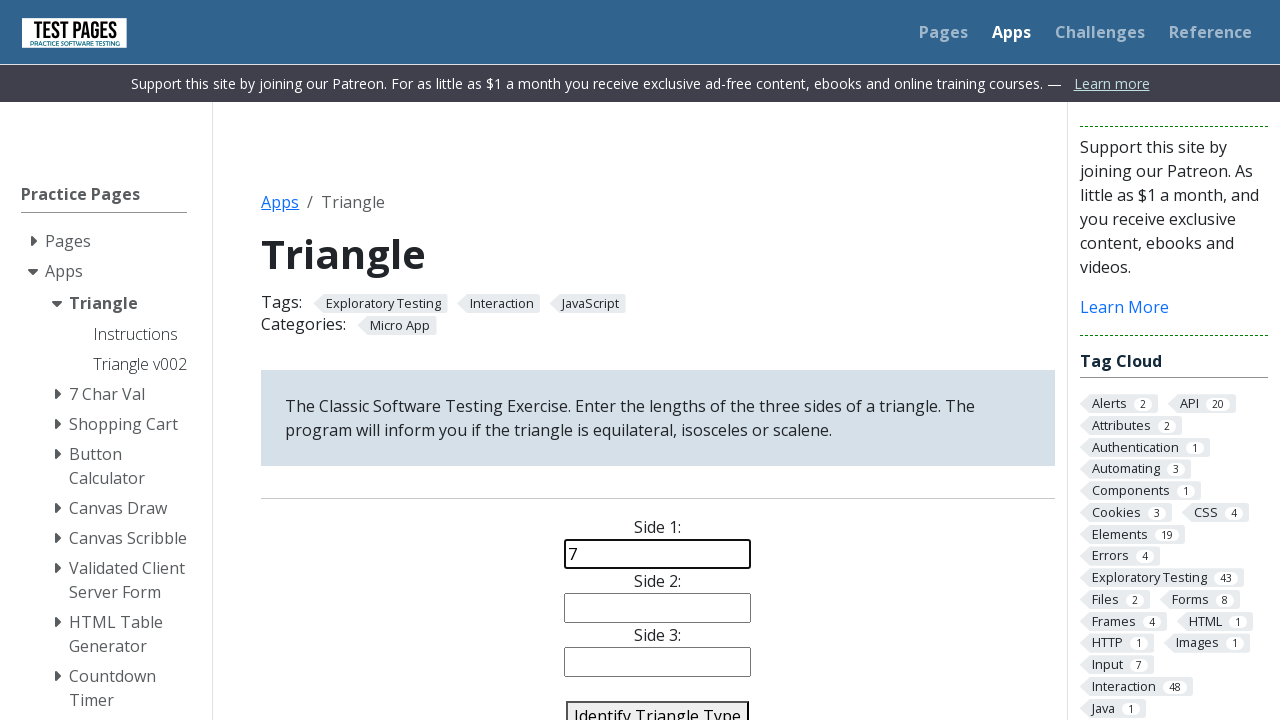

Filled side 2 field with value 5 on #side2
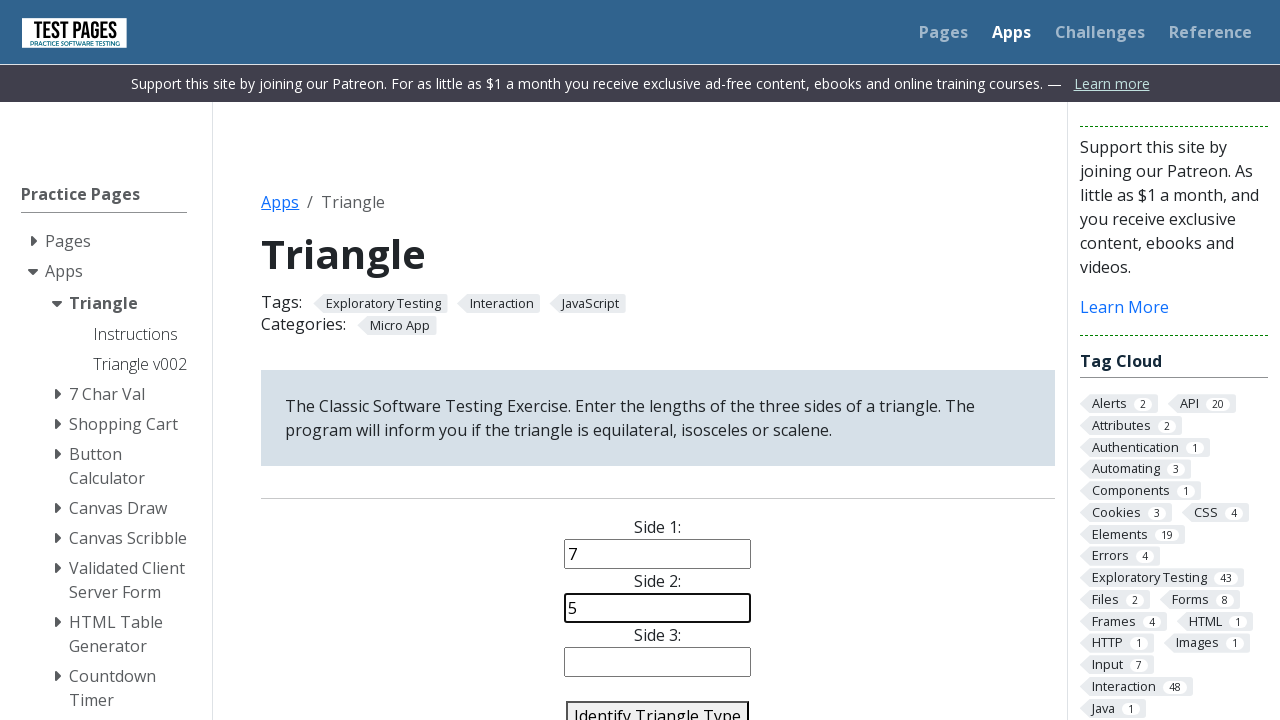

Filled side 3 field with value 7 on #side3
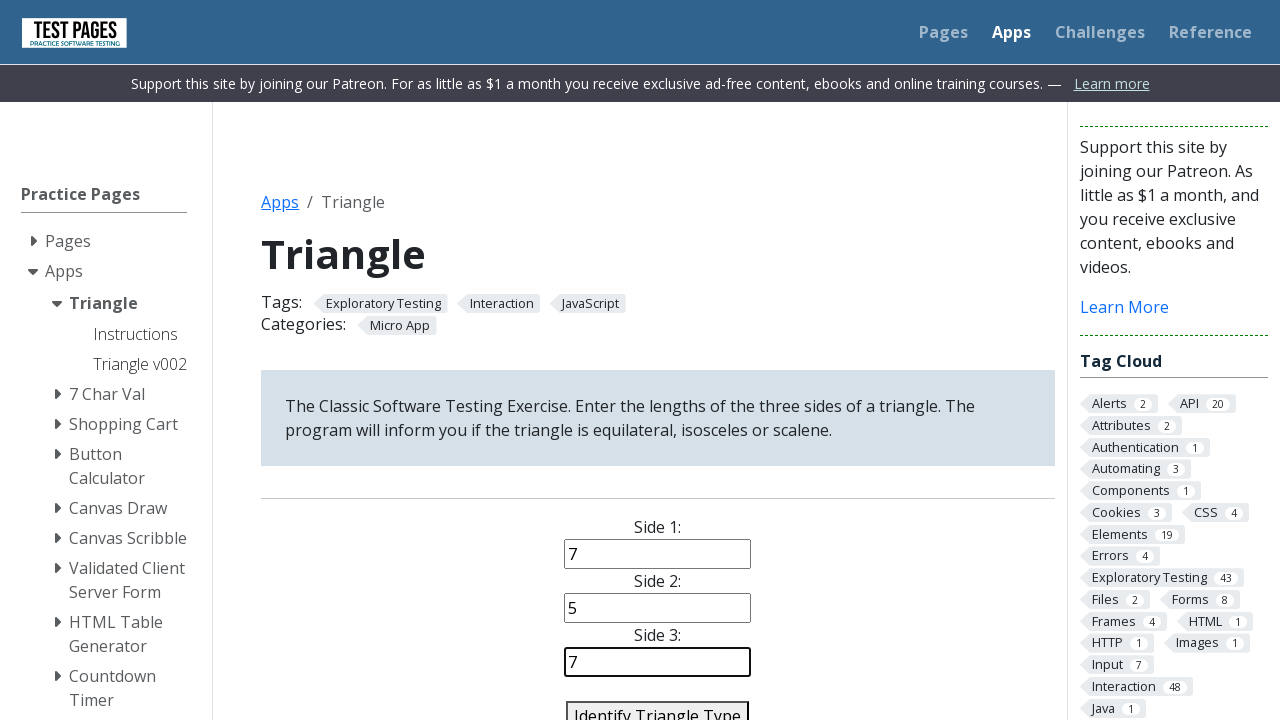

Clicked identify triangle button at (658, 705) on #identify-triangle-action
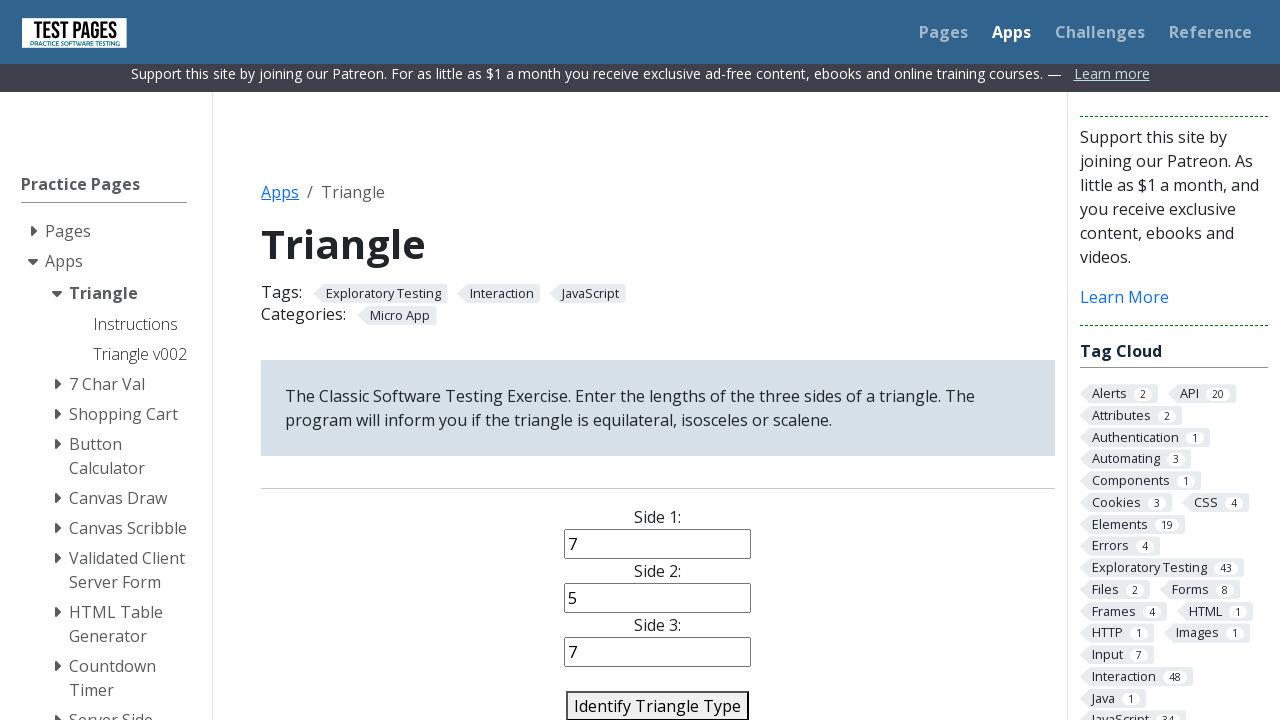

Answer element loaded and displayed
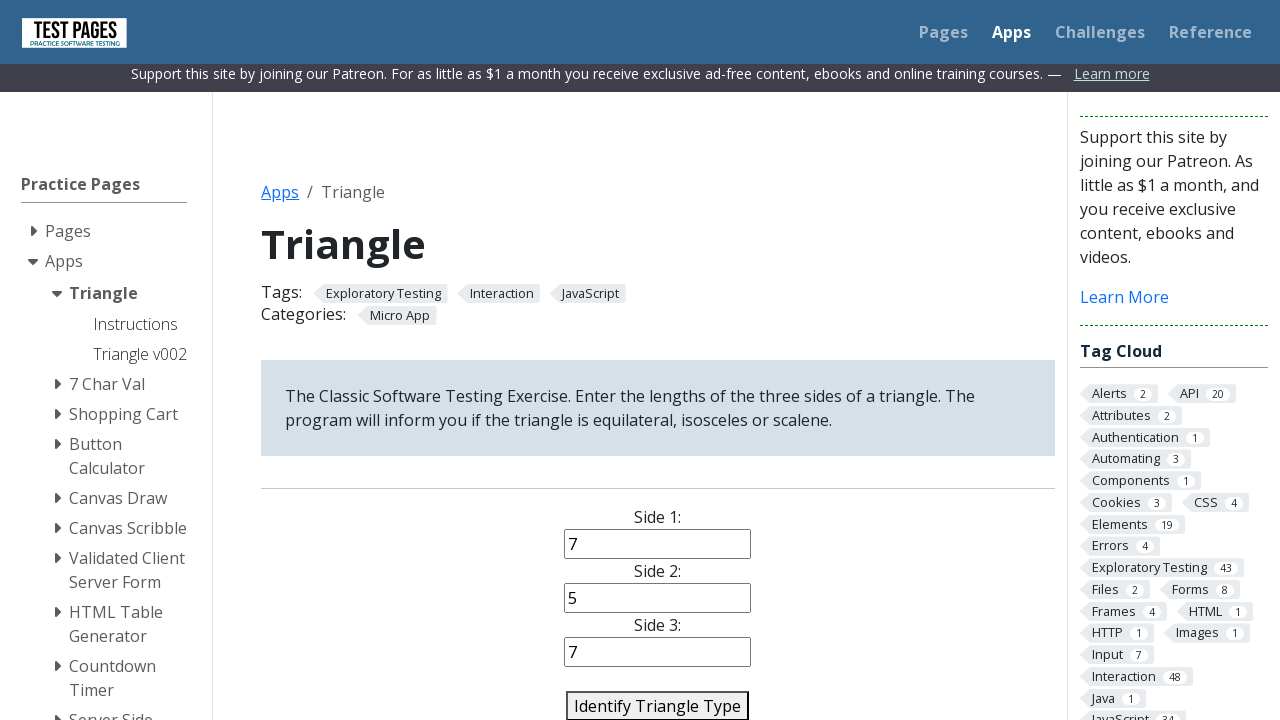

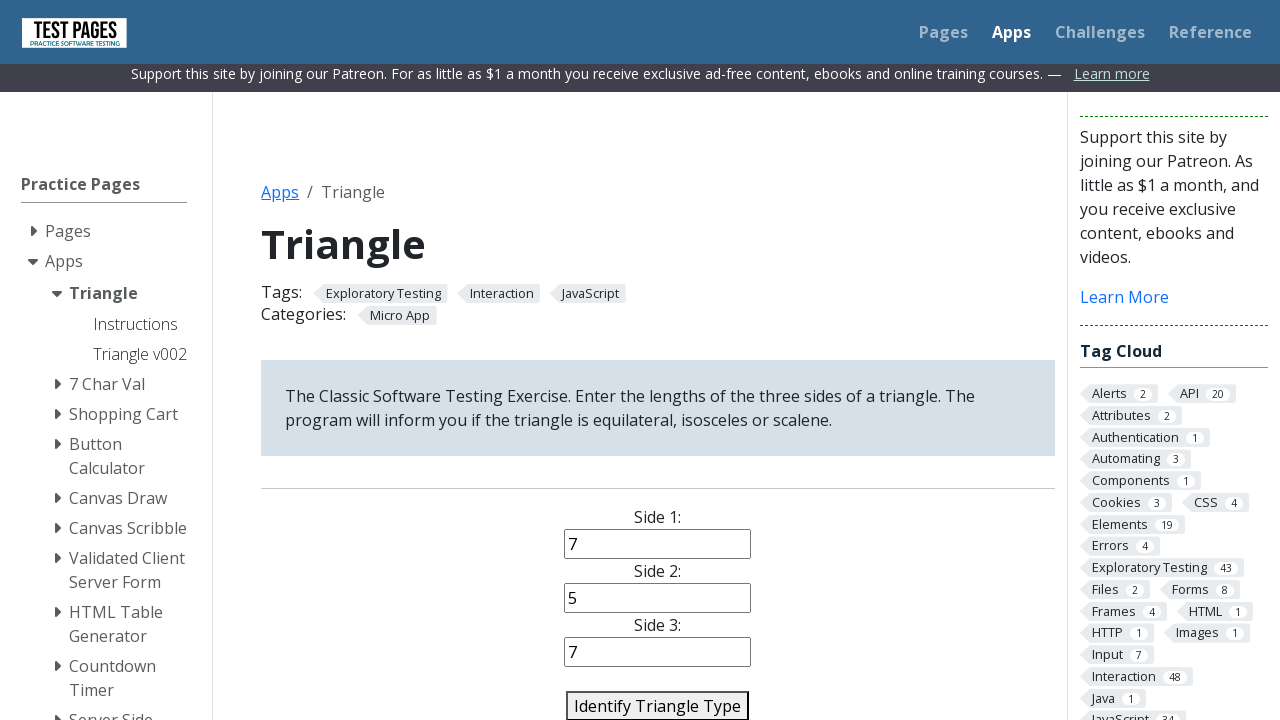